Tests scrolling to an element and filling form fields by entering a name and date on a scroll test page

Starting URL: https://formy-project.herokuapp.com/scroll

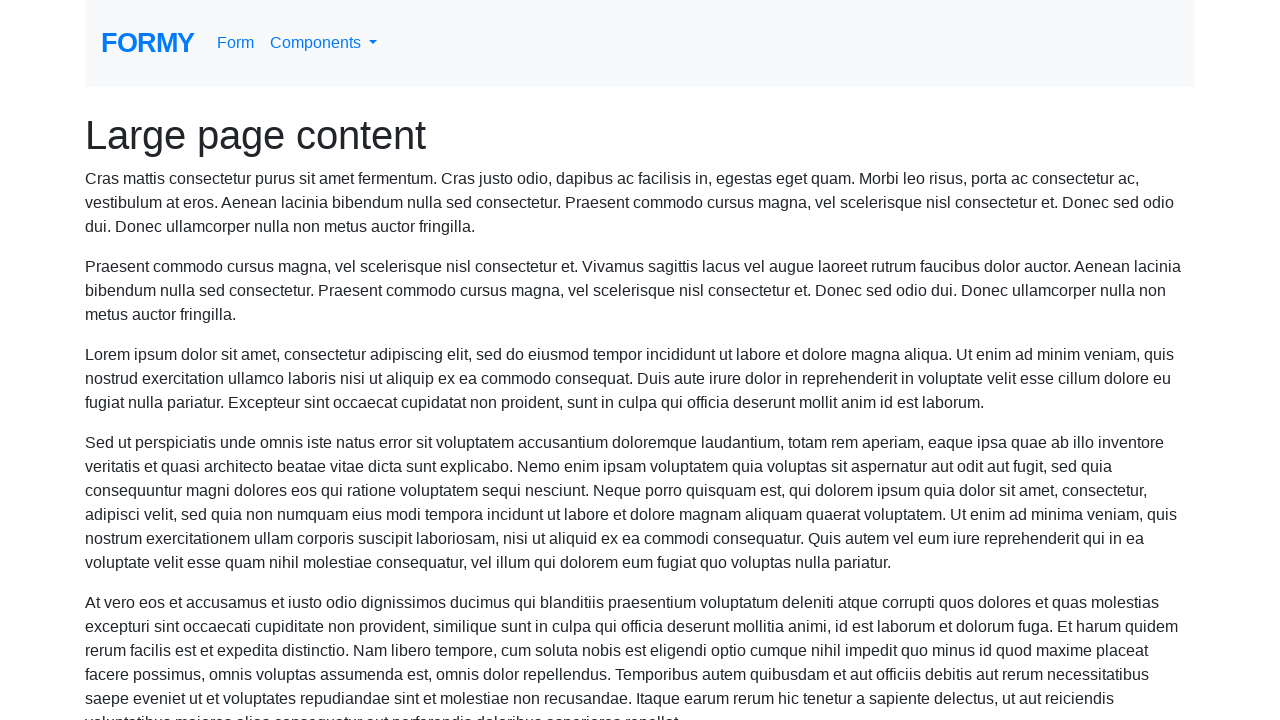

Scrolled to name field
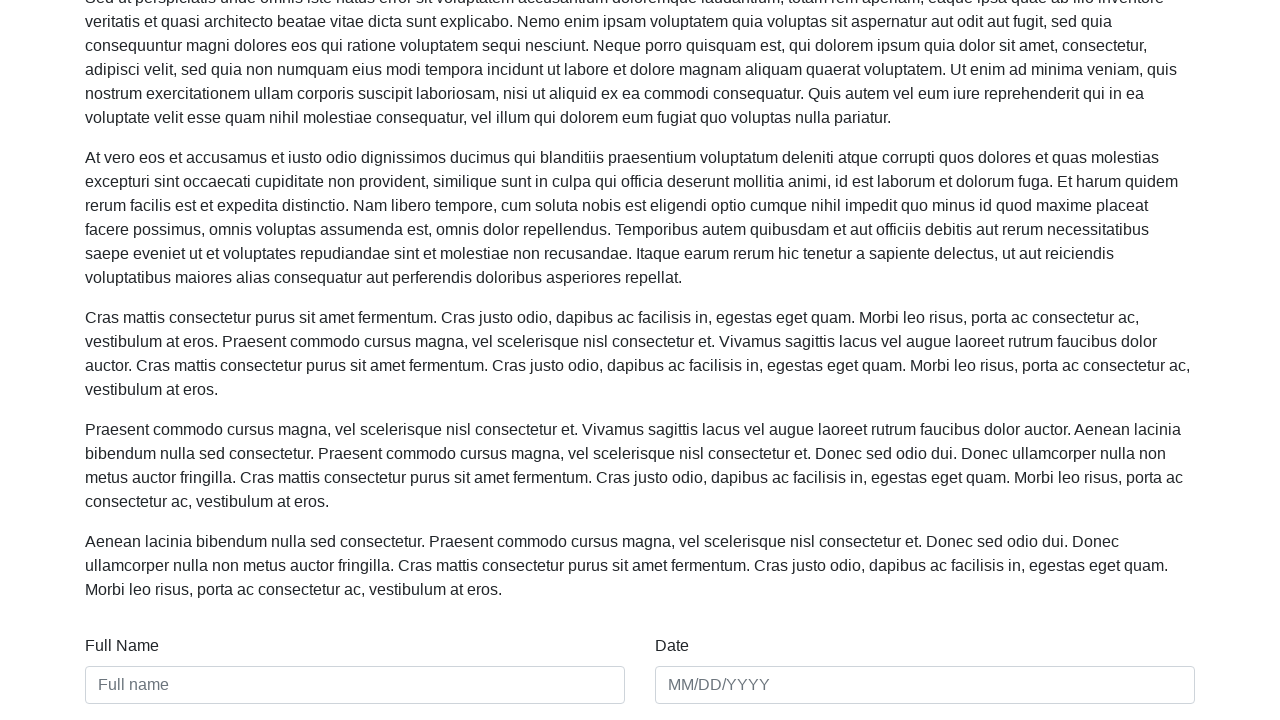

Filled name field with 'Valeriy' on #name
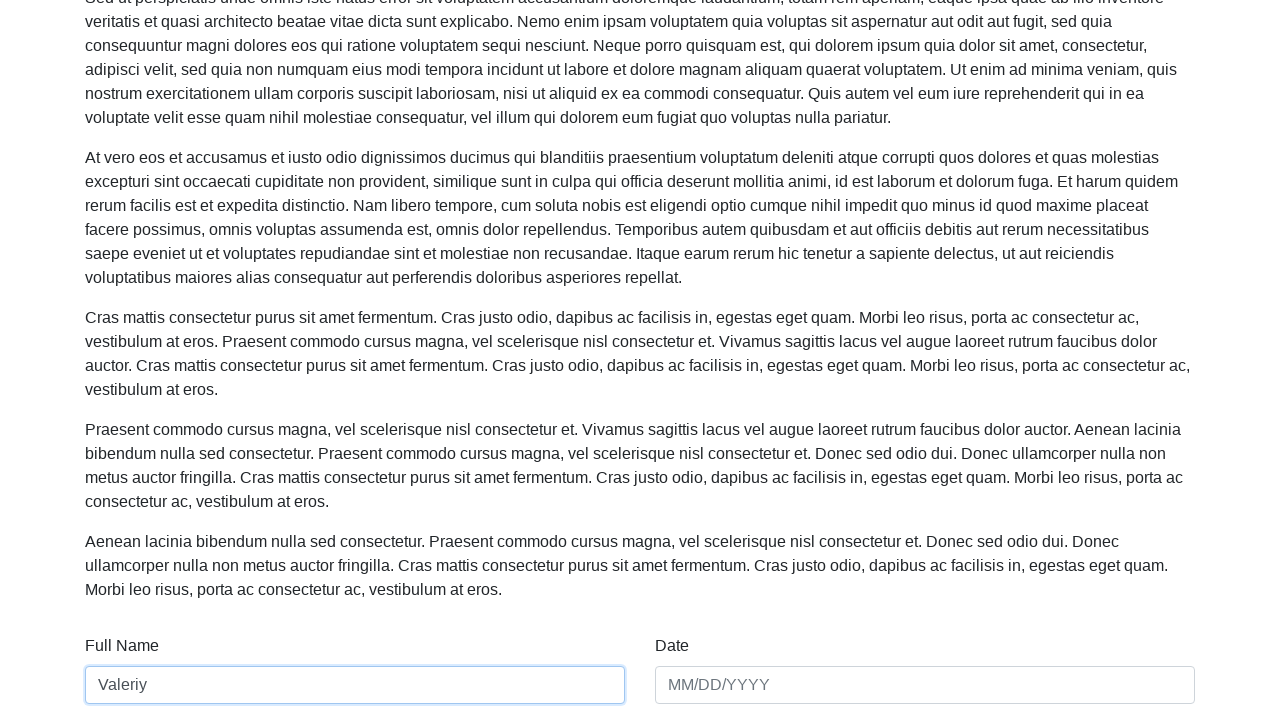

Filled date field with '10/01/1990' on #date
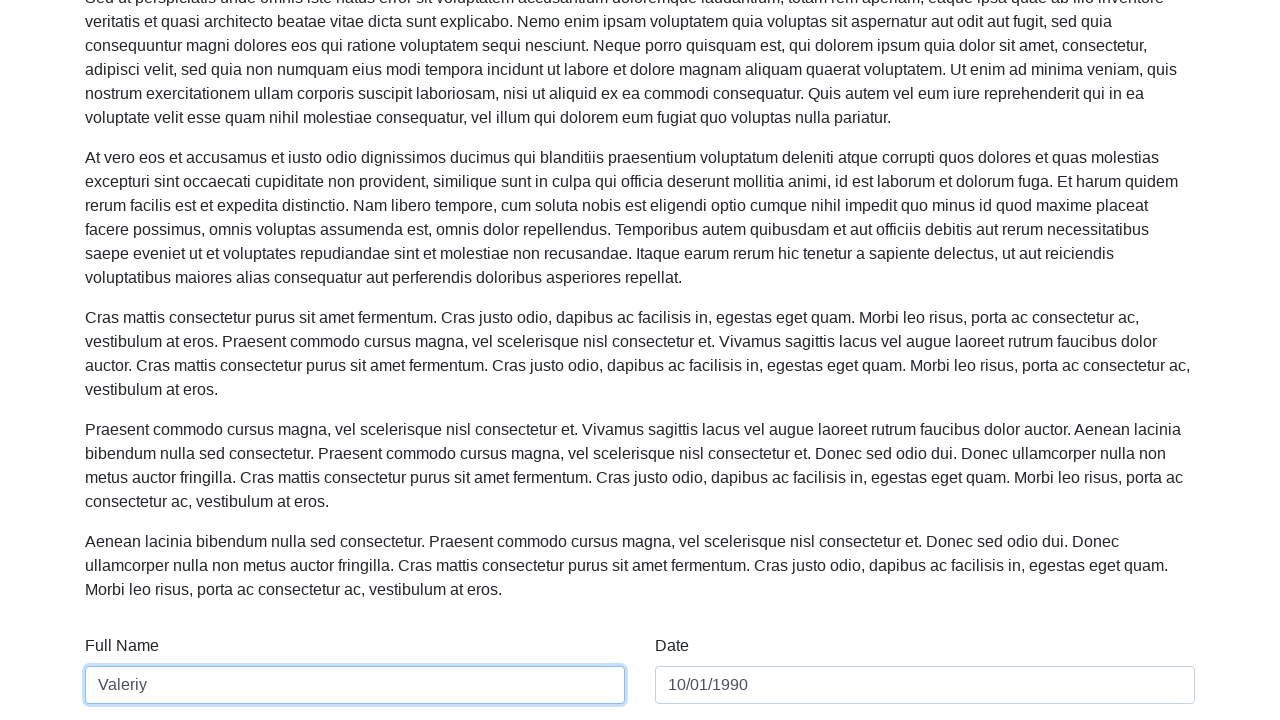

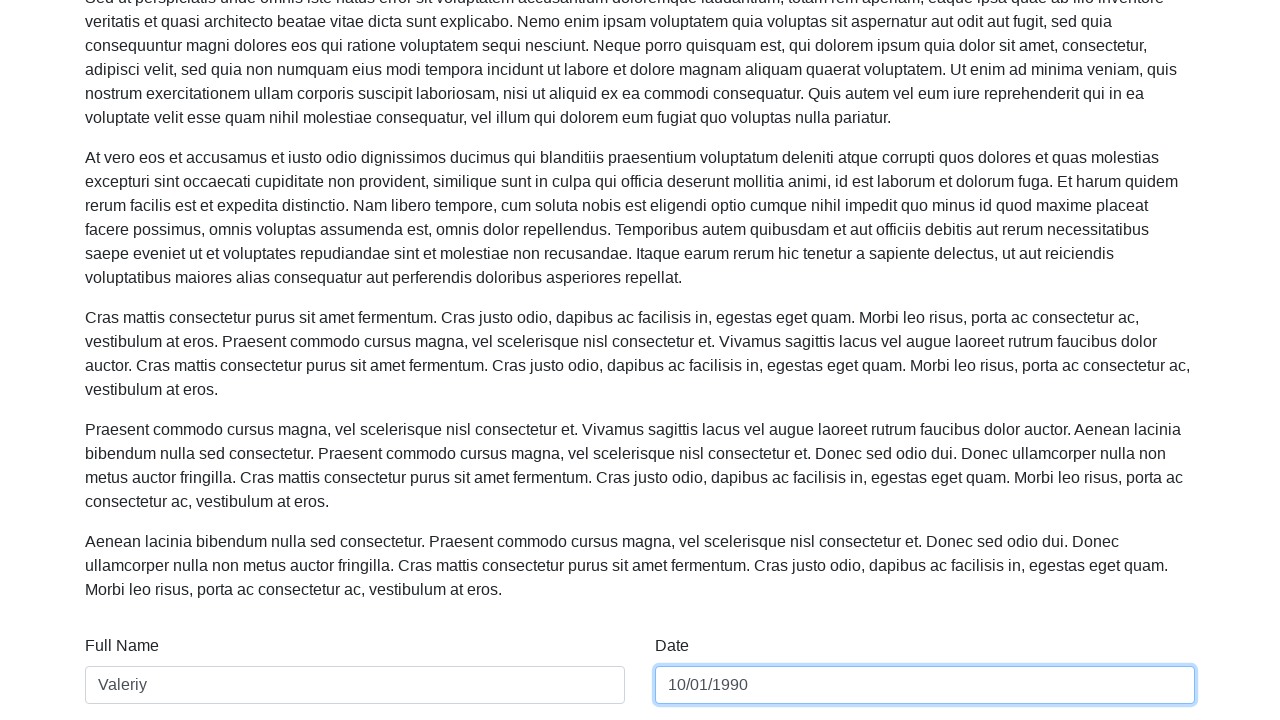